Tests entering a text filter in the search input

Starting URL: https://orfarchiv.news/

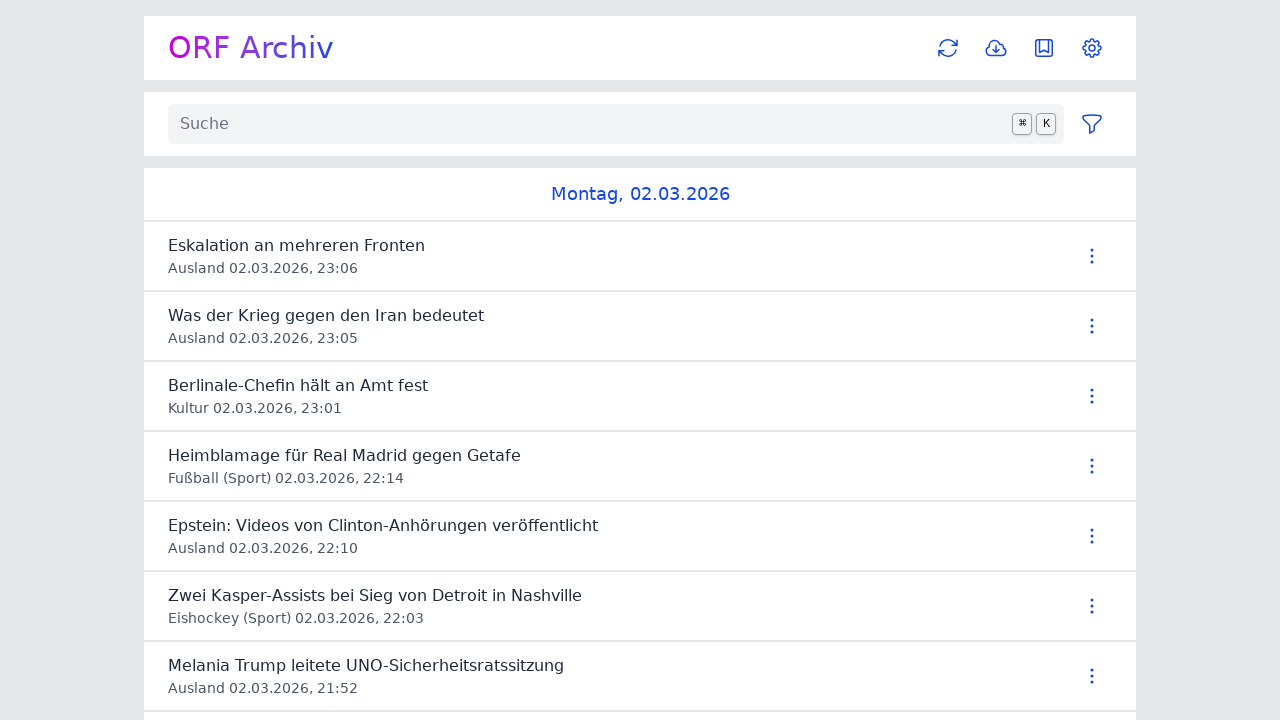

Waited for main content button to load
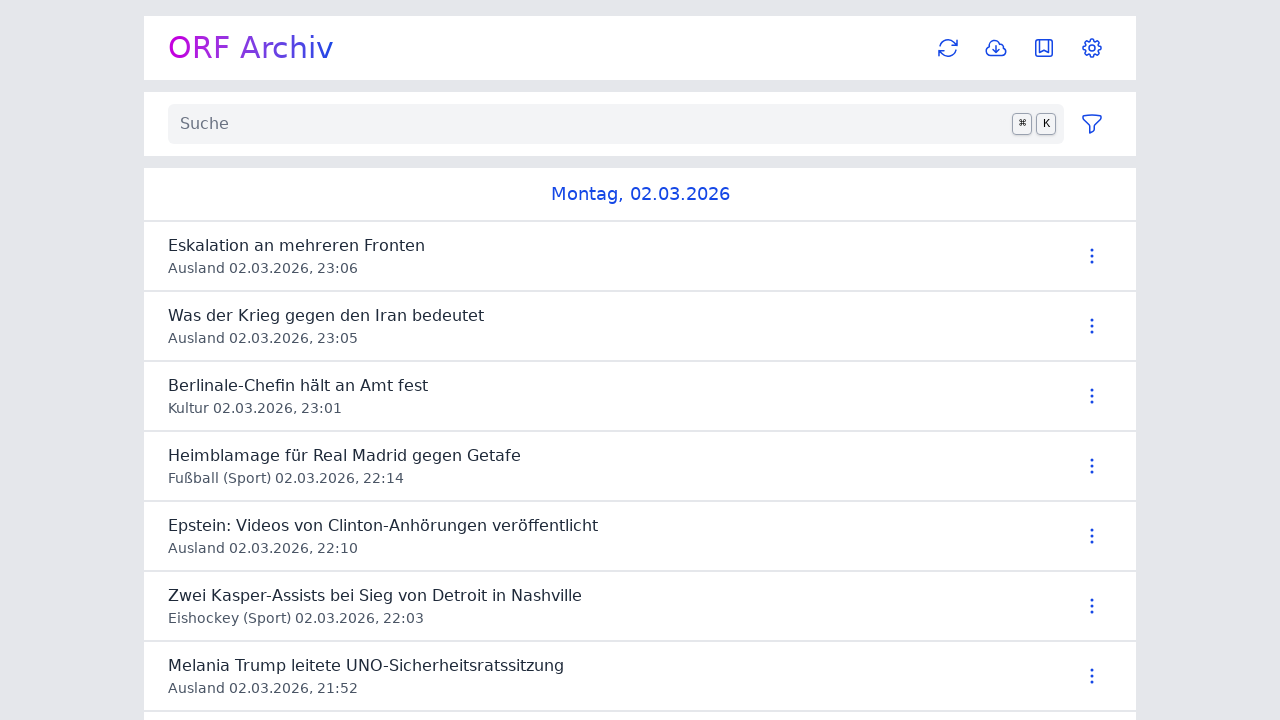

Entered 'Sport' text filter in search input on #news #news-filter input
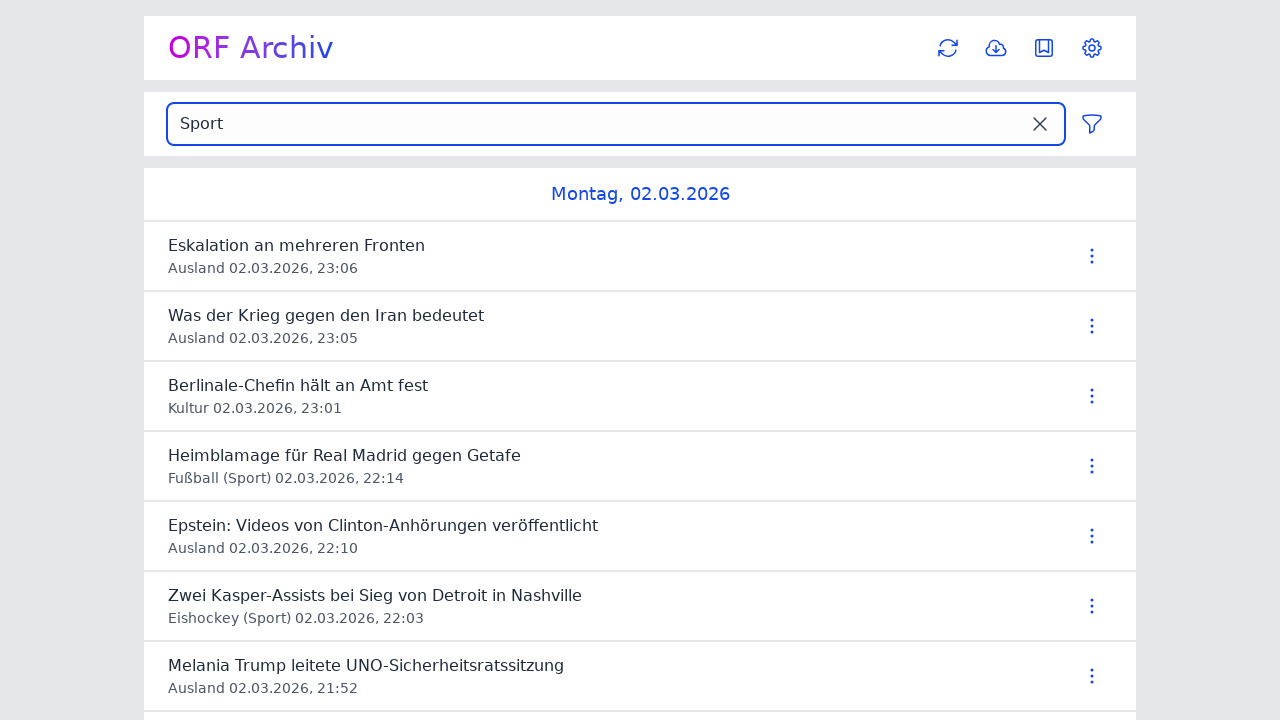

Waited for network idle - search results loaded
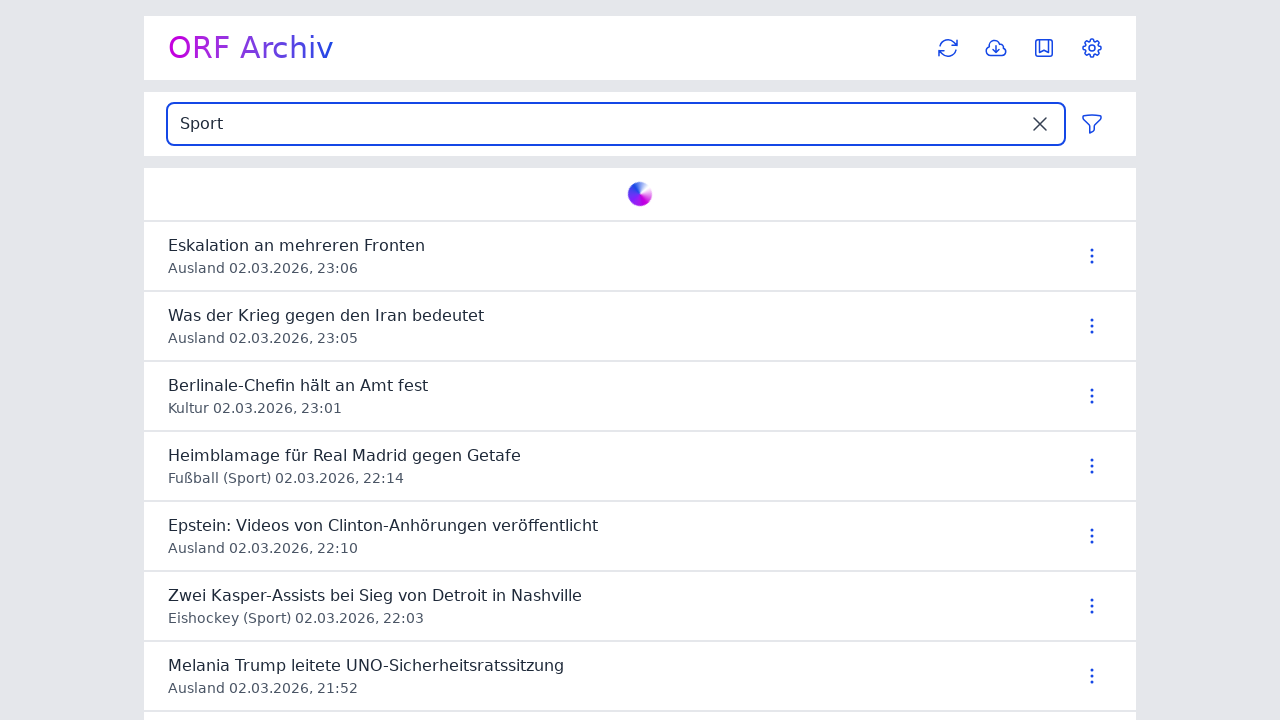

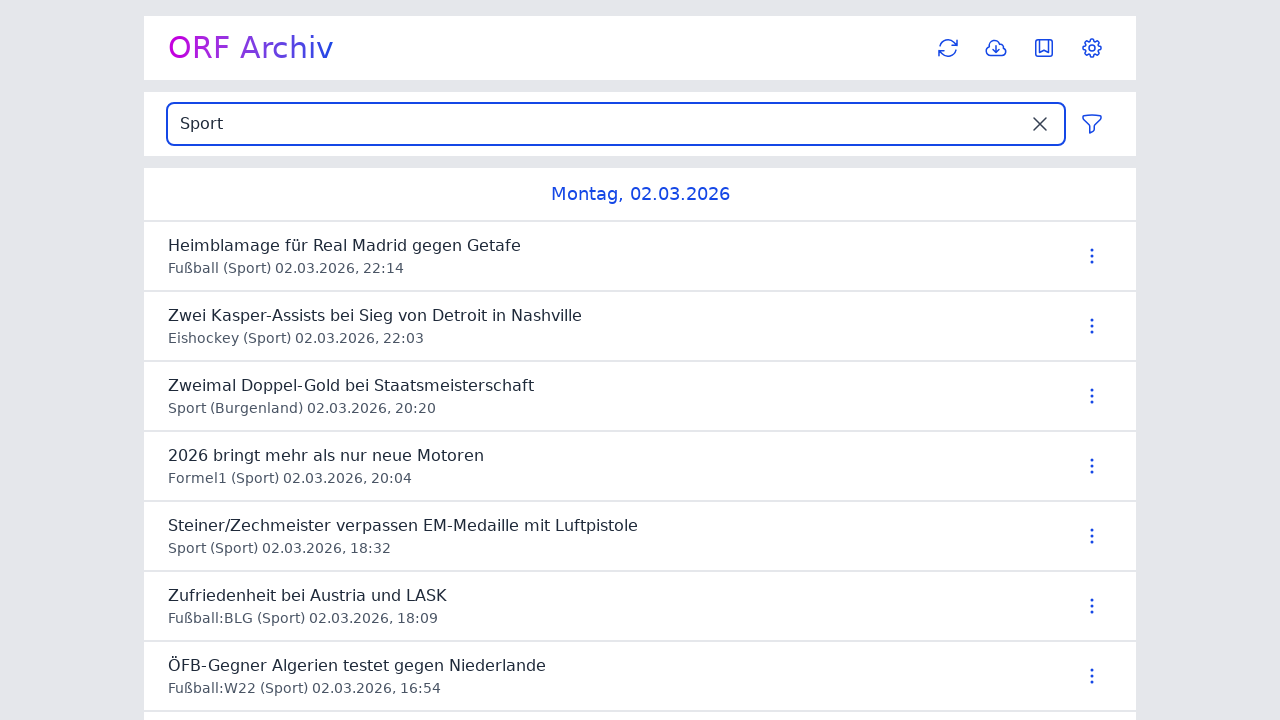